Tests the registration form validation by submitting an invalid email format and verifying the error message is displayed

Starting URL: https://practice.expandtesting.com/notes/app/register

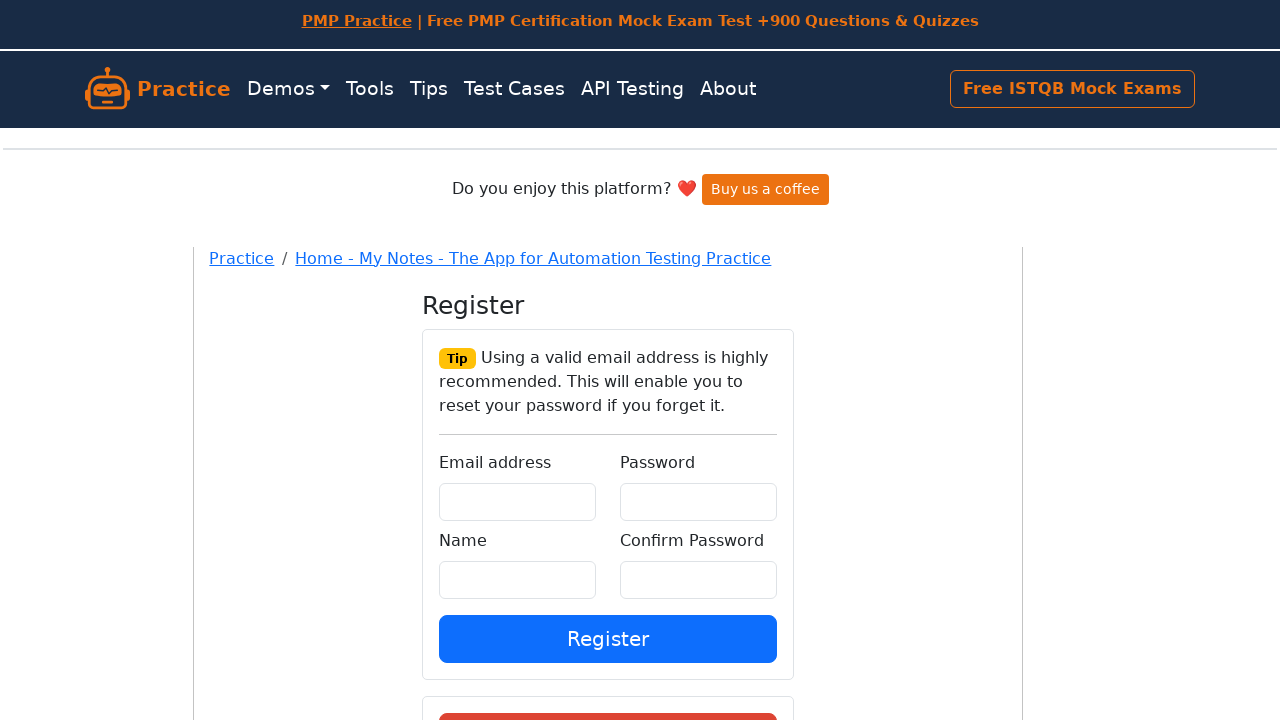

Clicked on the form container at (608, 421) on #root > div > div > div
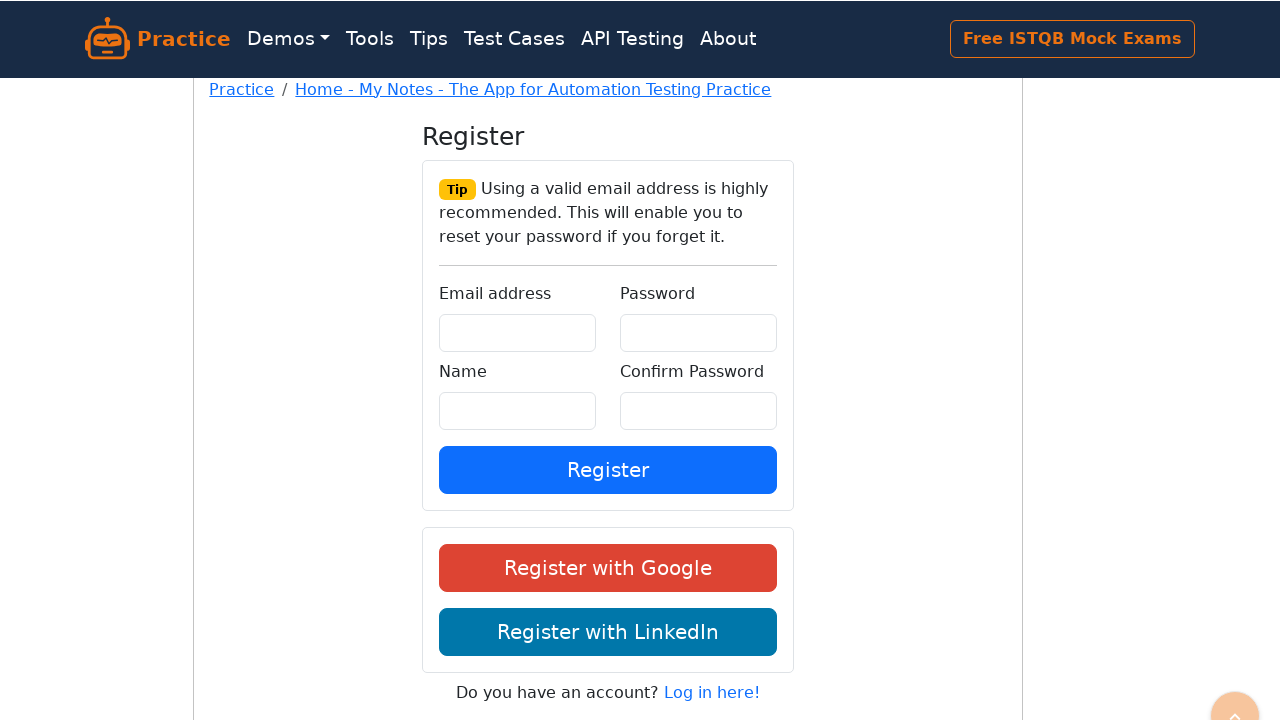

Filled email field with invalid email '@john.doe@techcorp.com' on #email
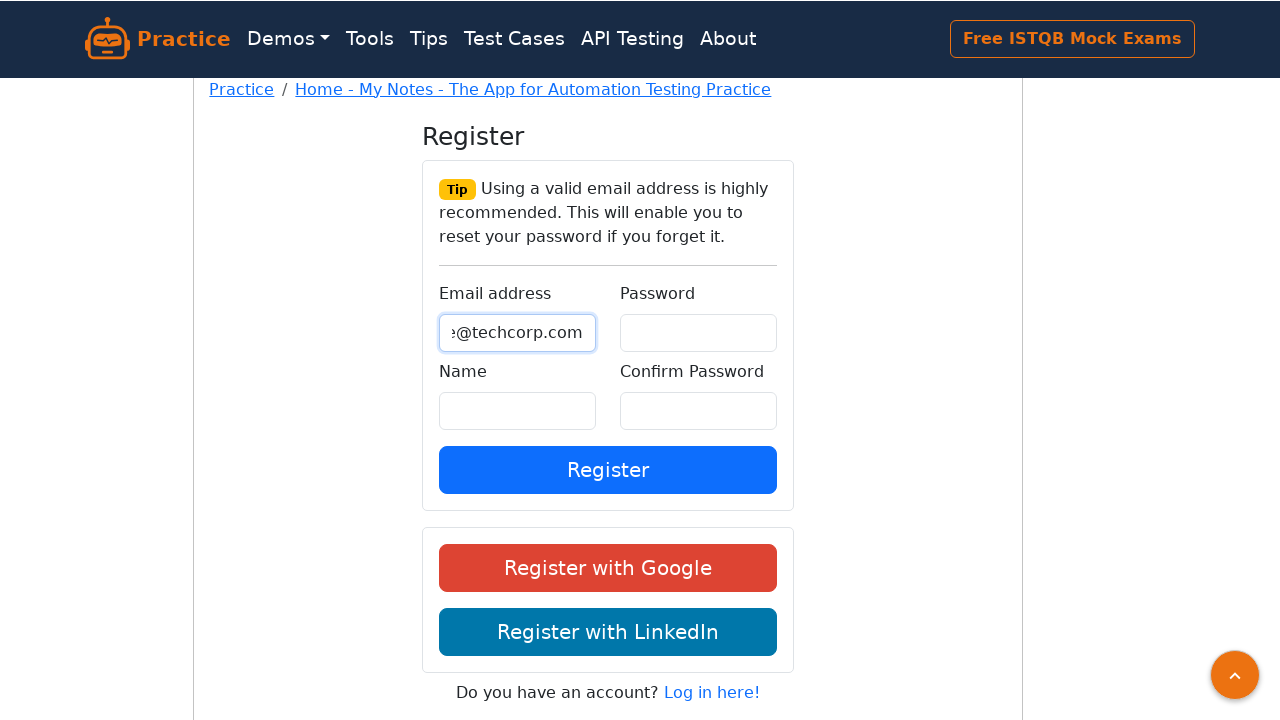

Filled password field with 'SecurePass123!' on #password
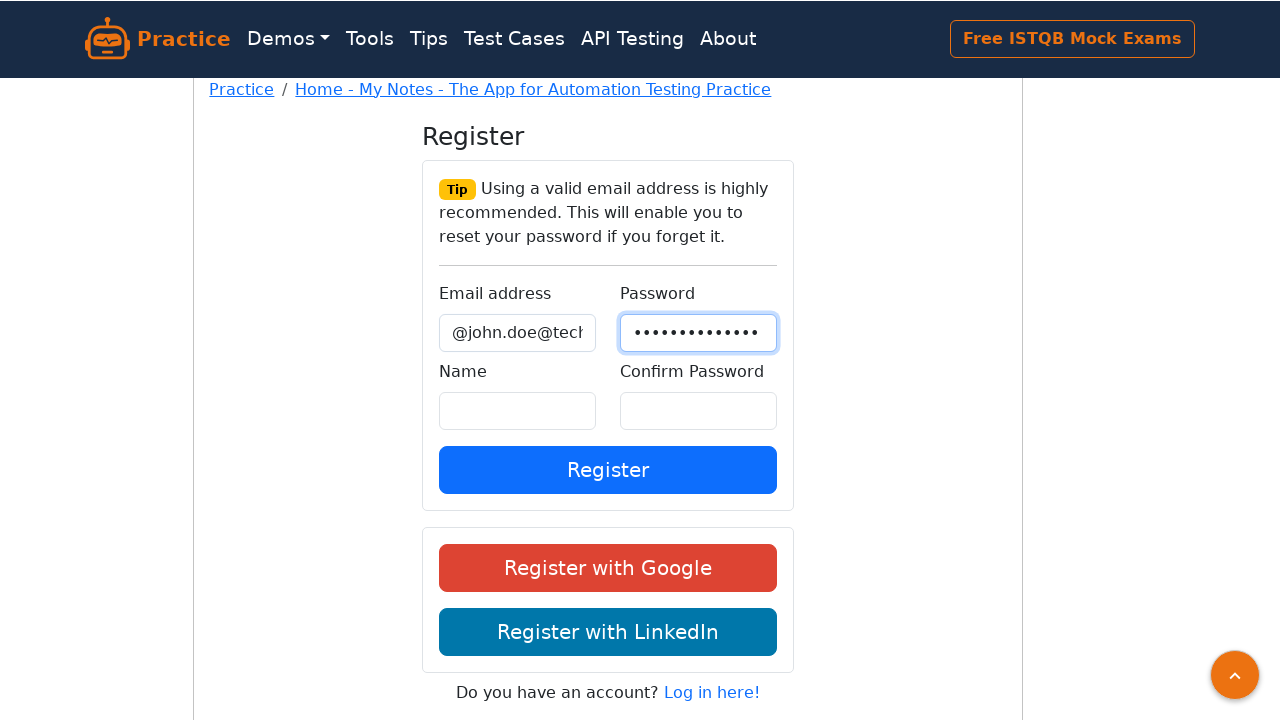

Filled confirm password field with 'SecurePass123!' on #confirmPassword
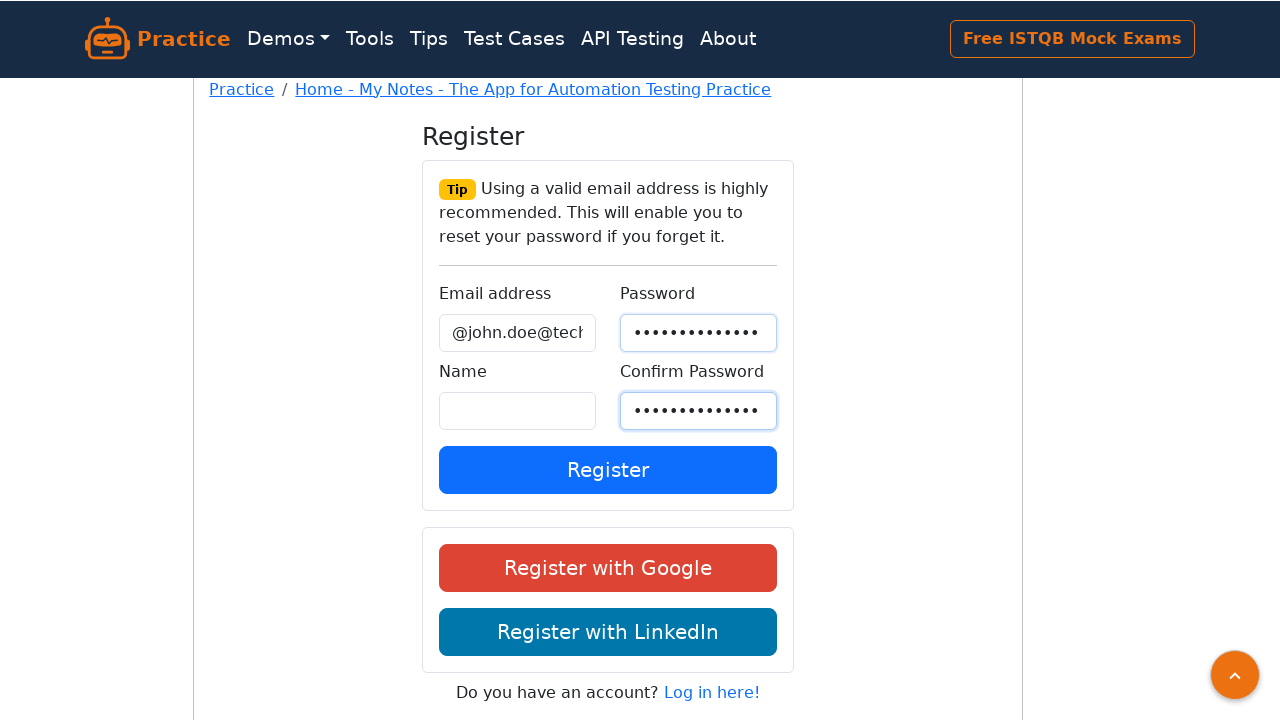

Filled name field with 'John Doe' on #name
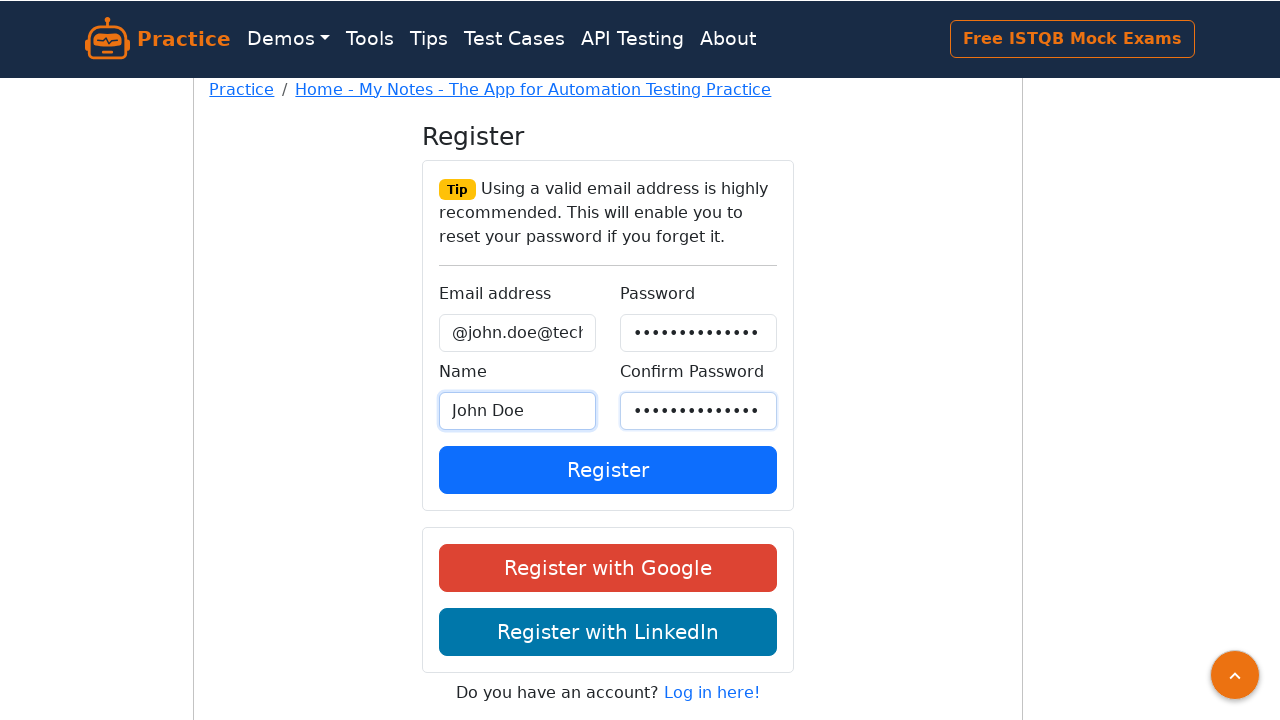

Clicked the register button at (608, 470) on div.form-group > button
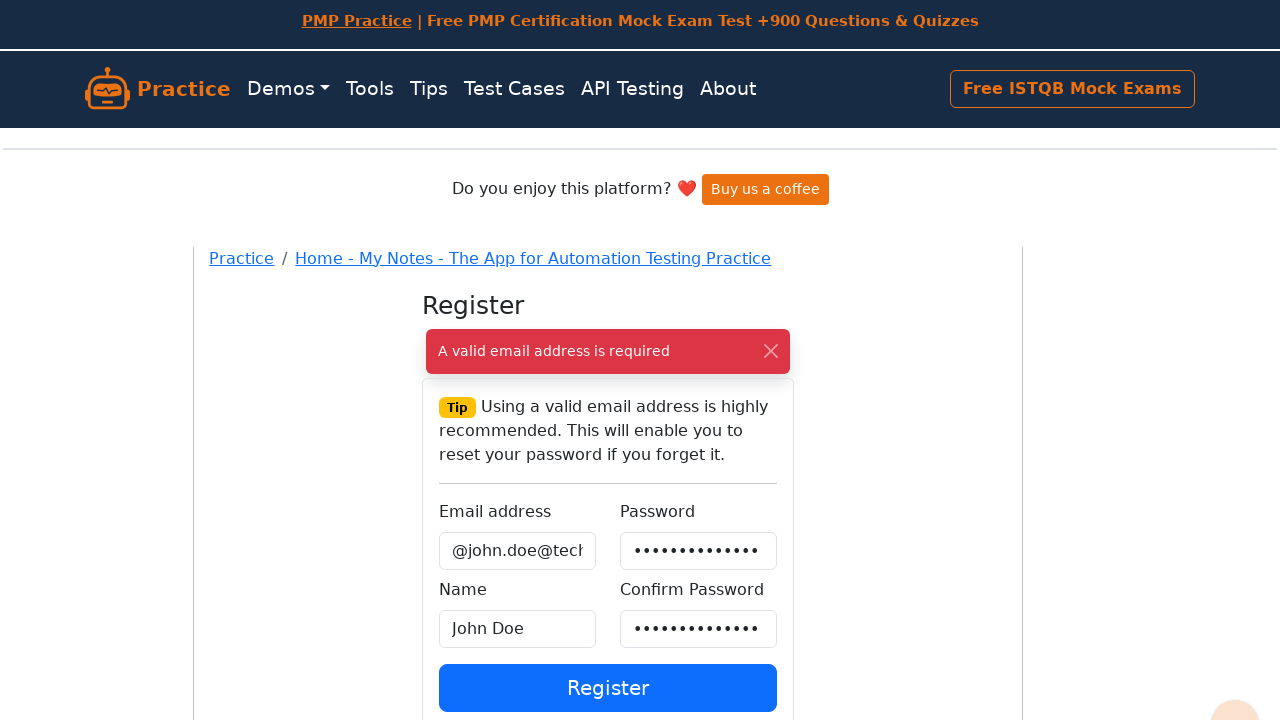

Invalid email error message displayed: 'A valid email address is required'
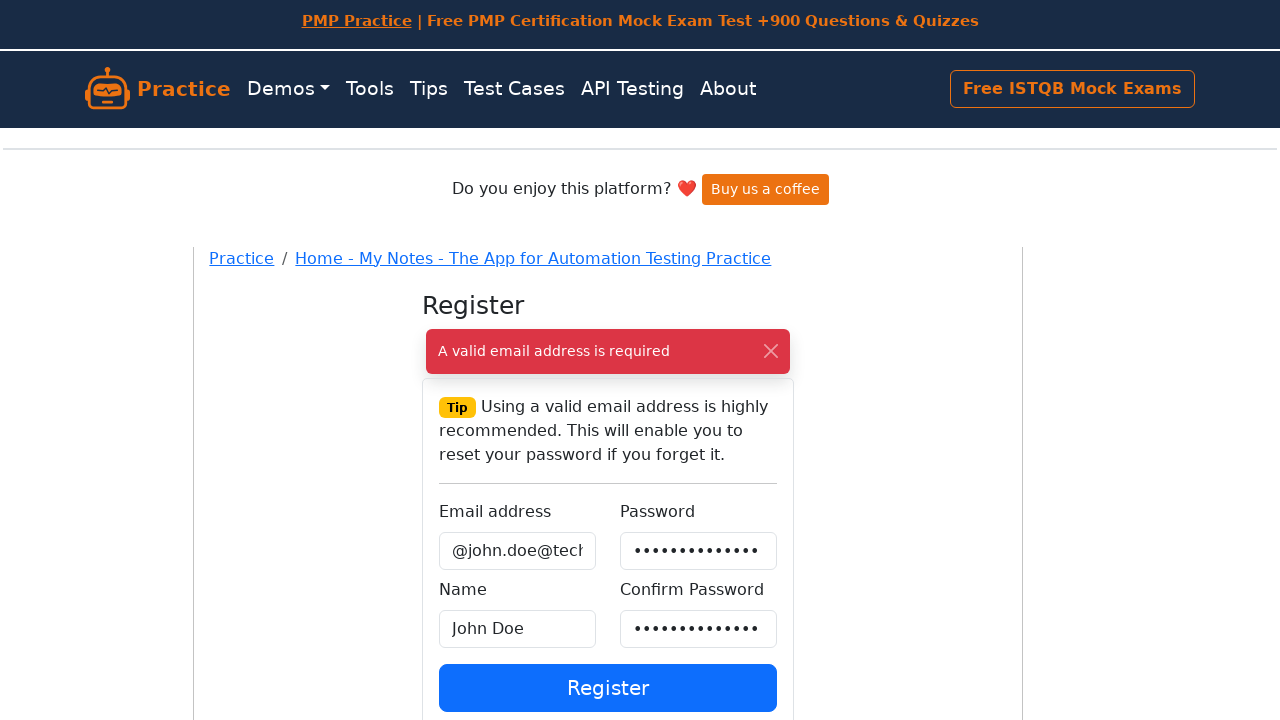

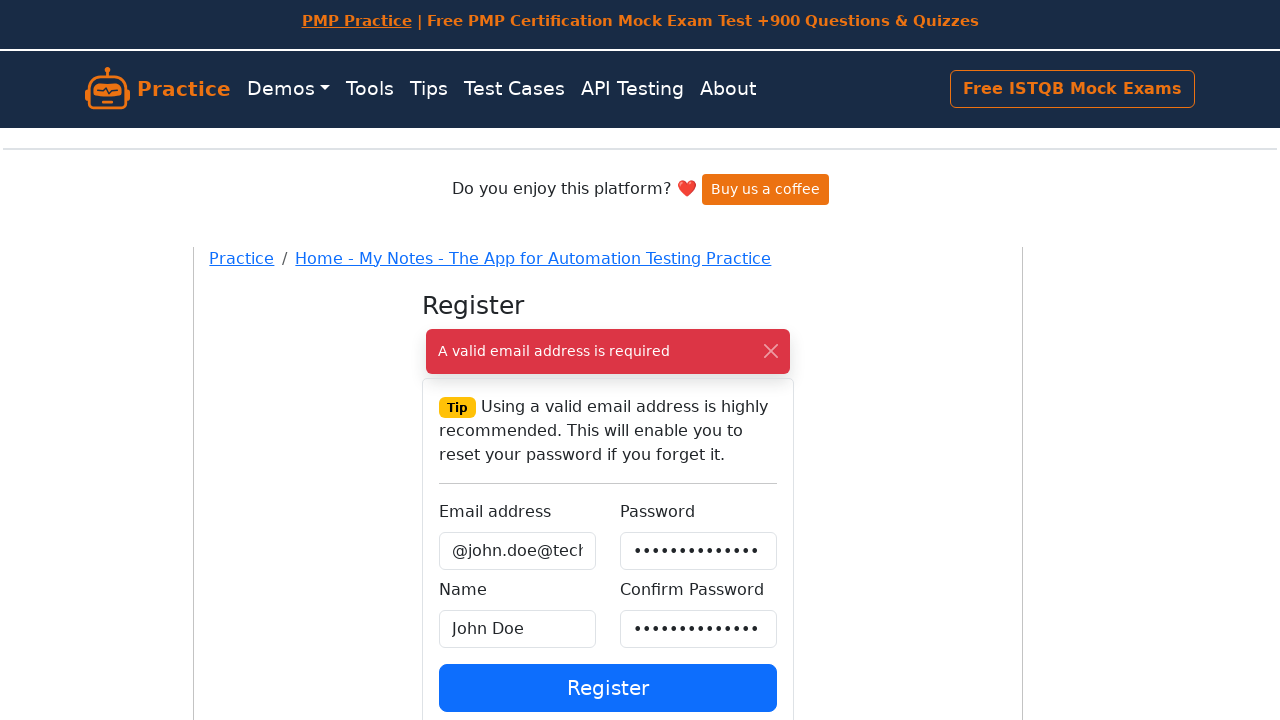